Tests that the name field shows a required validation error when submitting the form without entering any data

Starting URL: https://ics-creative.github.io/180523_selenium_webdriver/

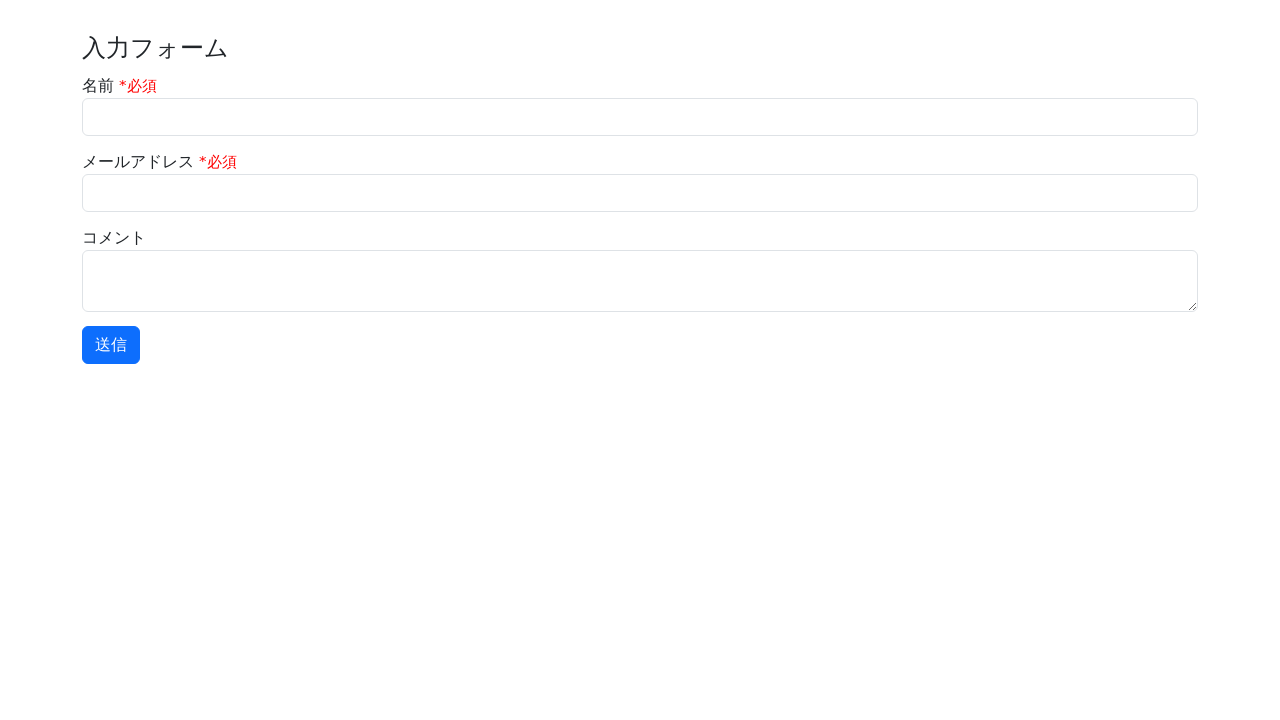

Clicked submit button without entering name field data at (111, 345) on #submitButton
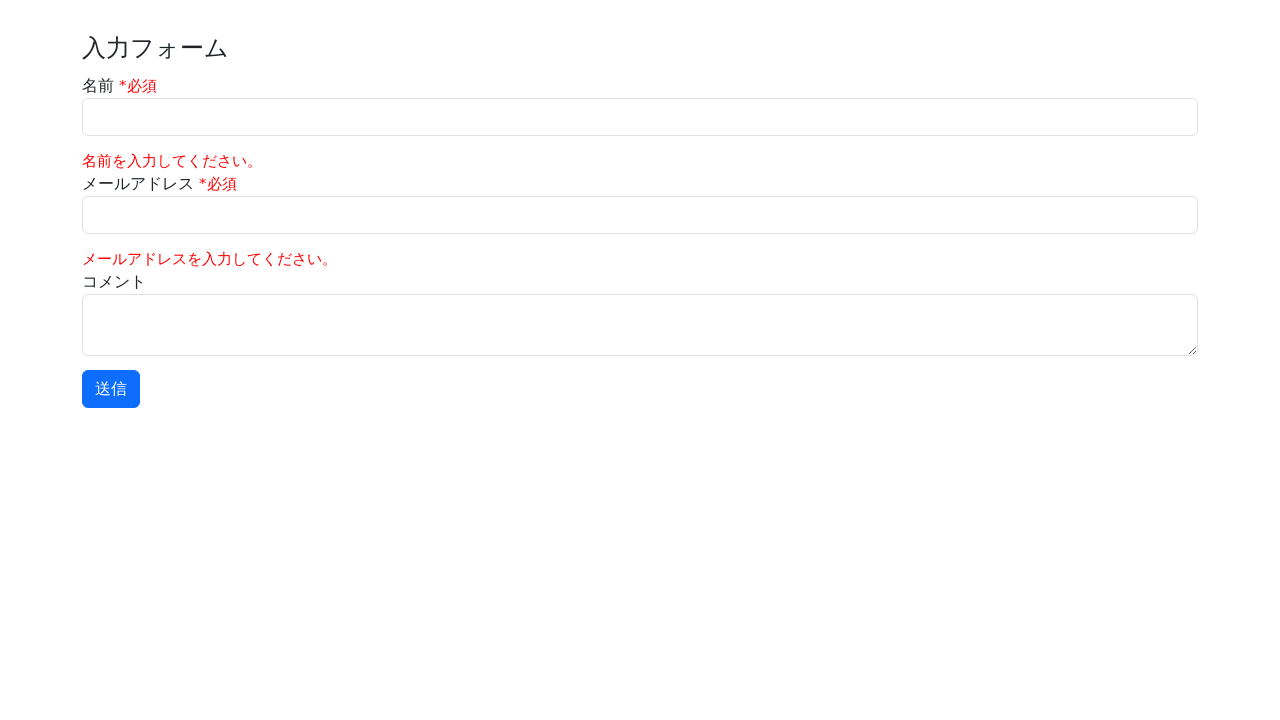

Required validation error message for name field appeared
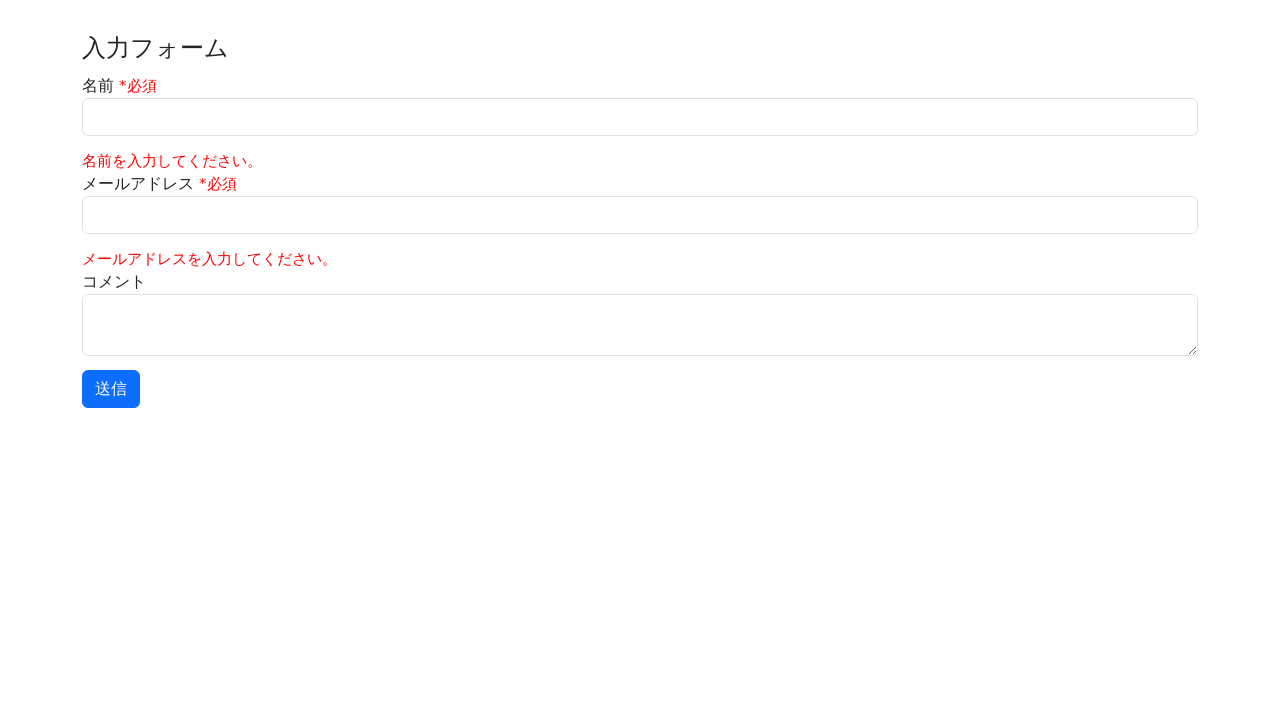

Retrieved error message text
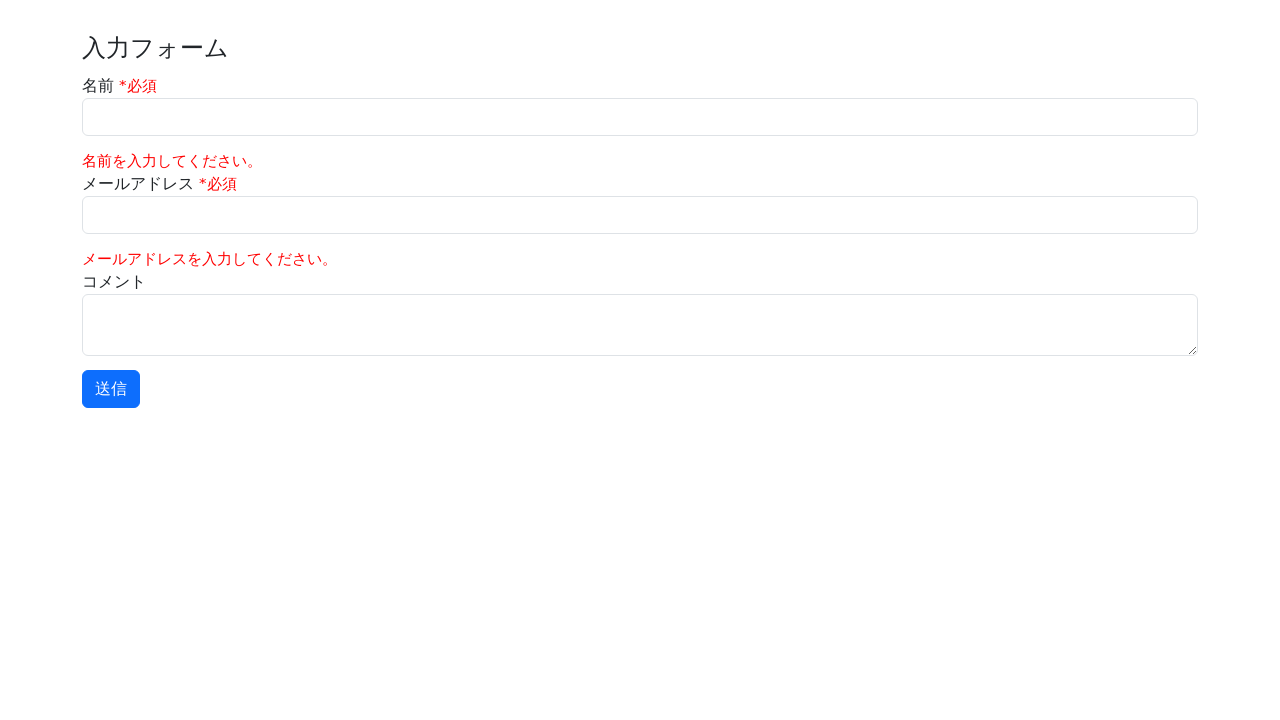

Verified error message matches expected text: '名前を入力してください。'
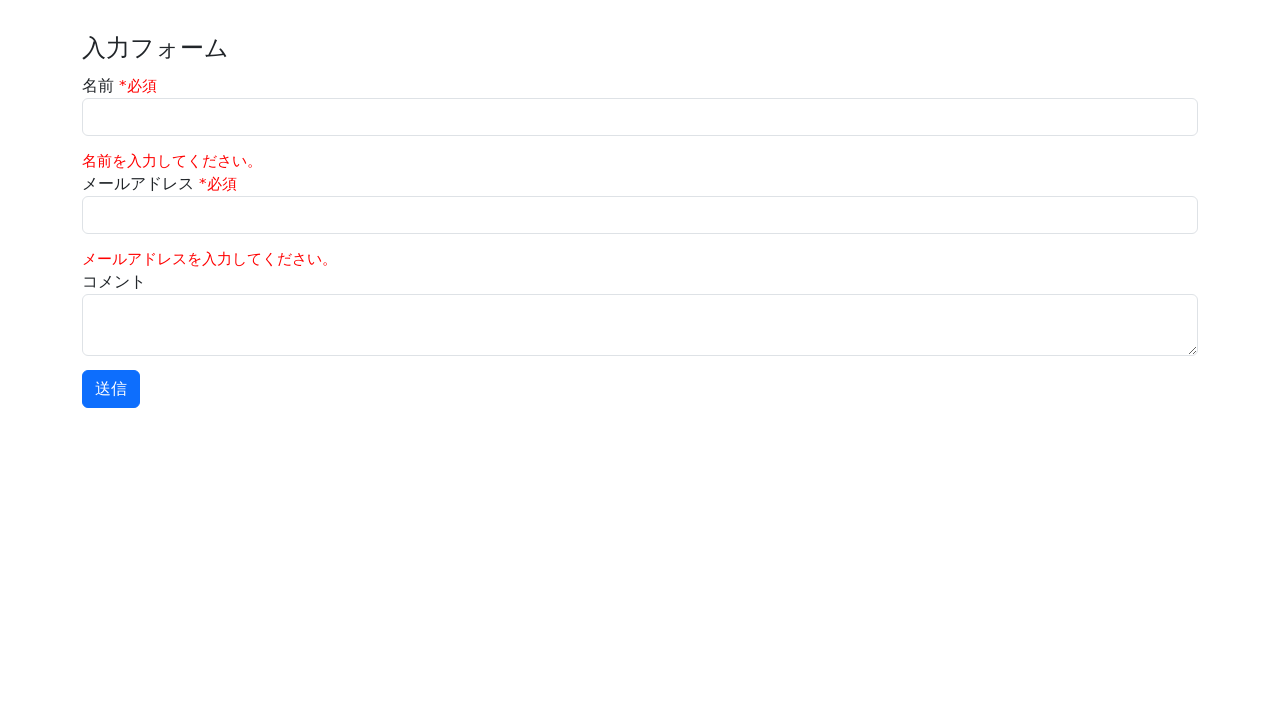

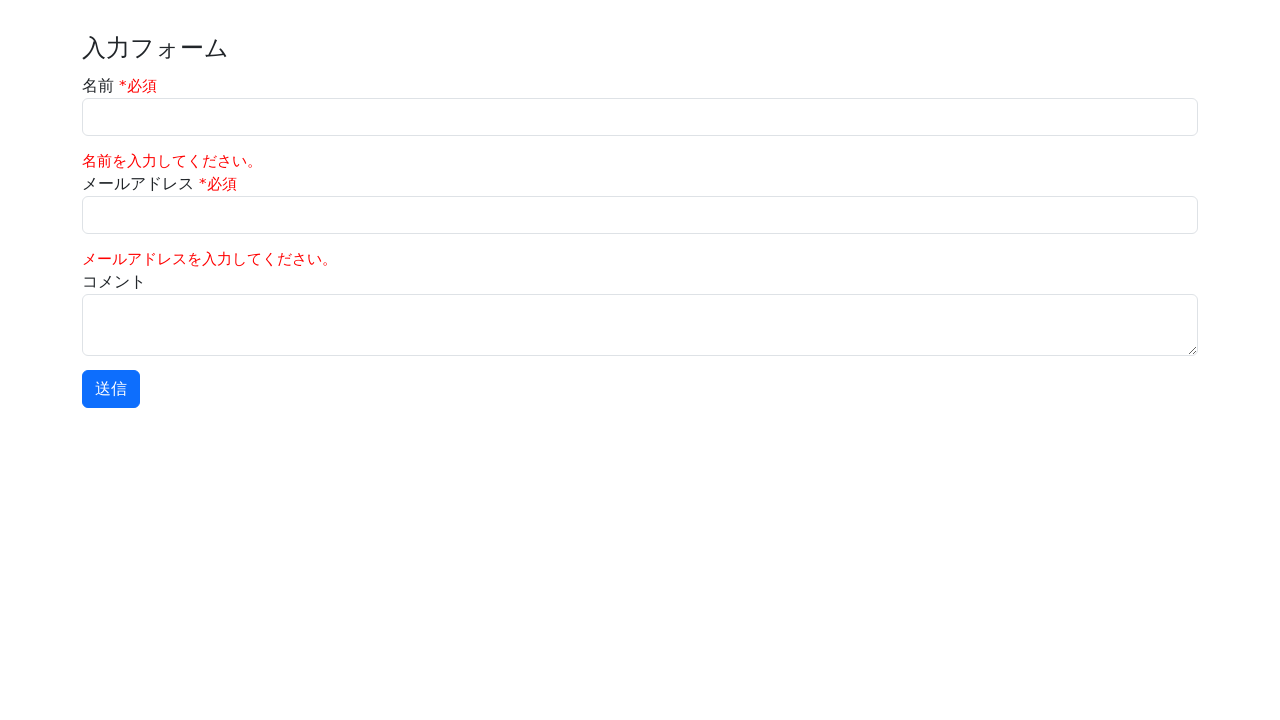